Tests dropdown menu functionality by selecting date of birth options using different selection methods and verifying dropdown contents

Starting URL: https://testotomasyonu.com/form

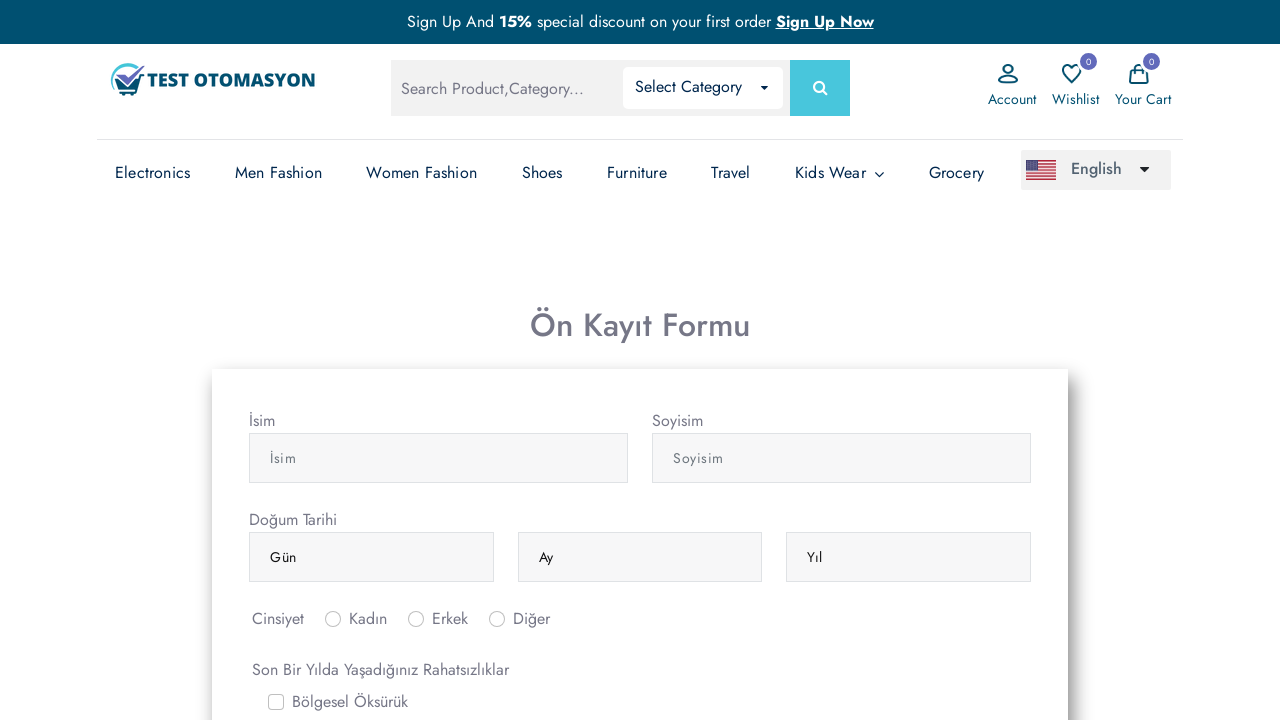

Selected 5th day option from day dropdown using index on (//select[@class='form-control'])[1]
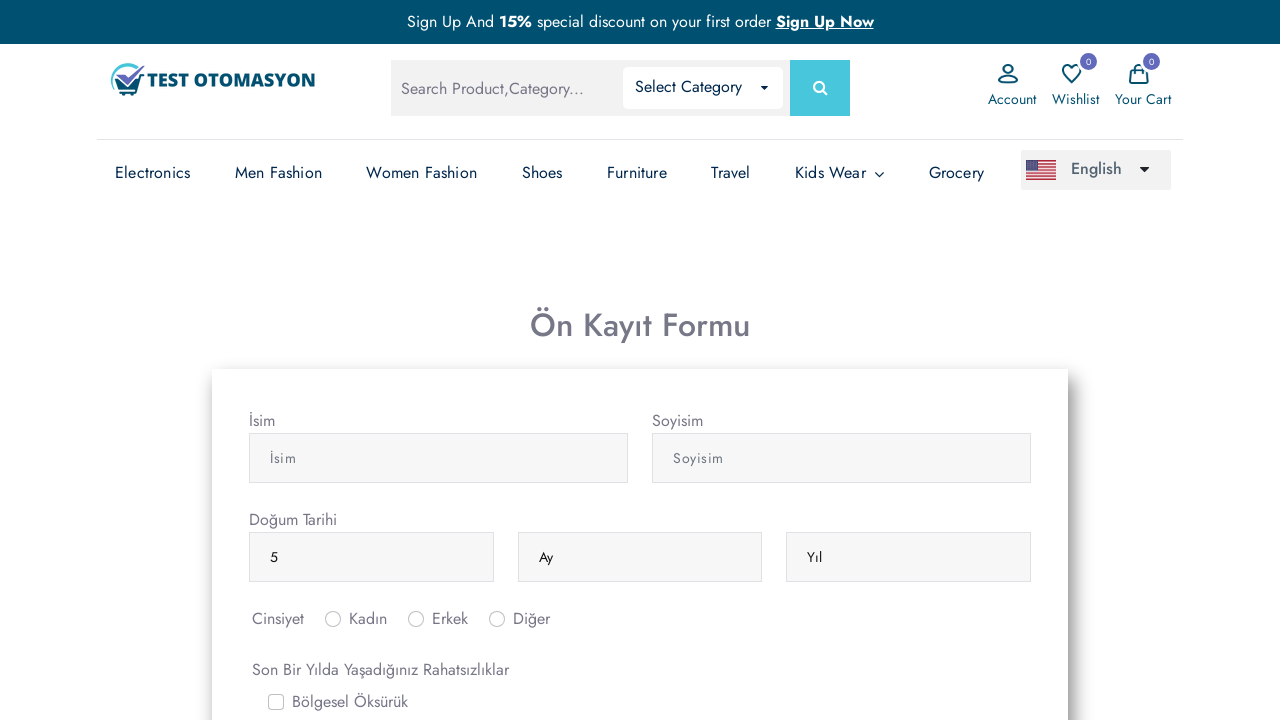

Selected 'Nisan' (April) from month dropdown using label on (//select[@class='form-control'])[2]
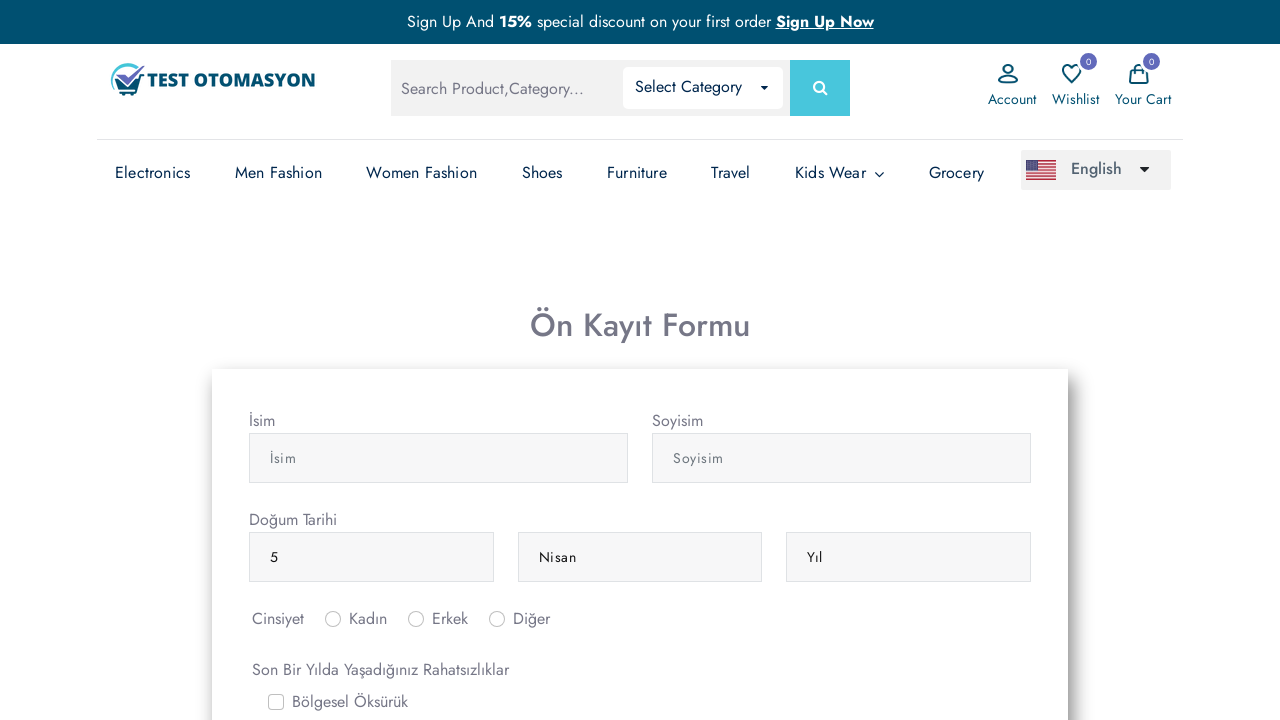

Selected '1990' from year dropdown using label on (//select[@class='form-control'])[3]
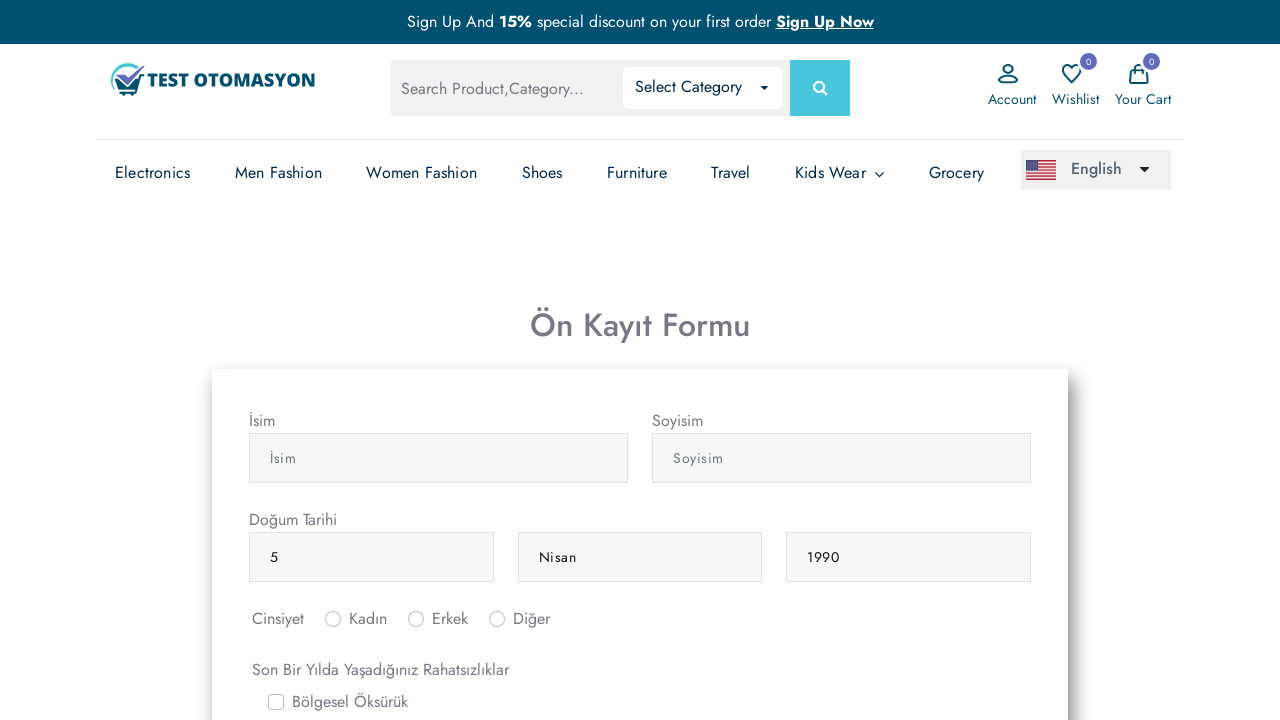

Retrieved selected day value for verification
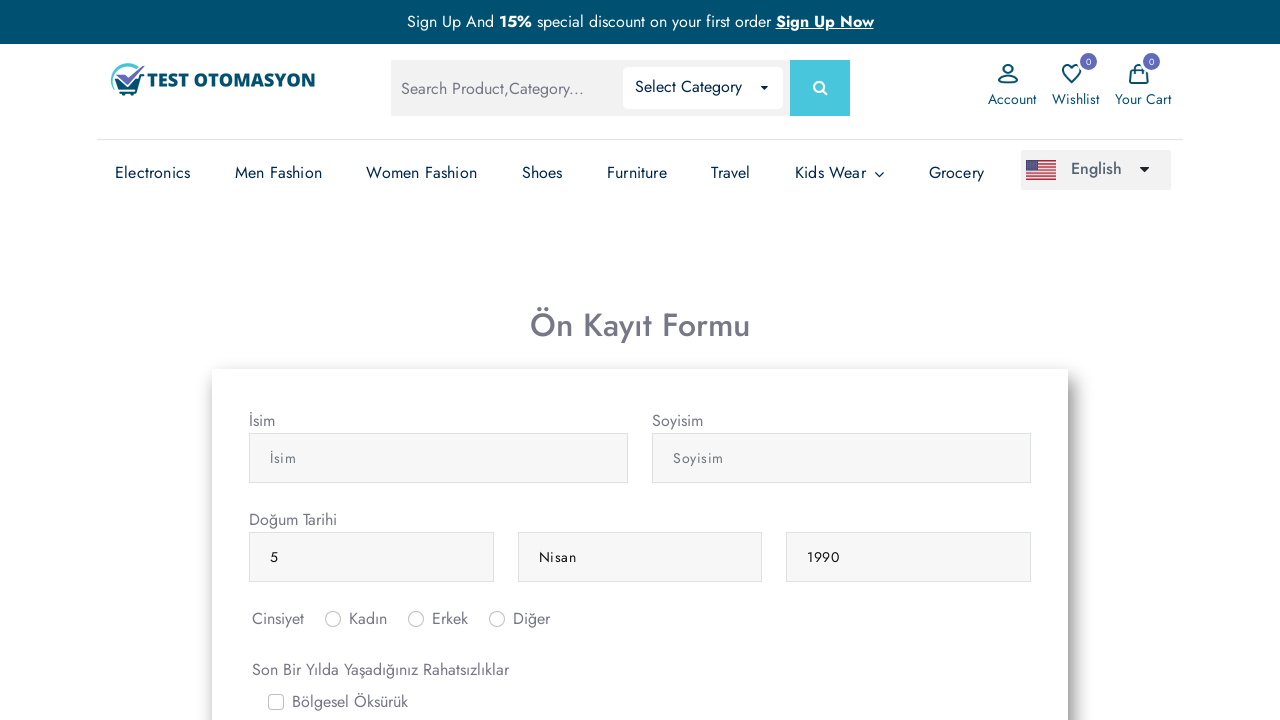

Retrieved selected month value for verification
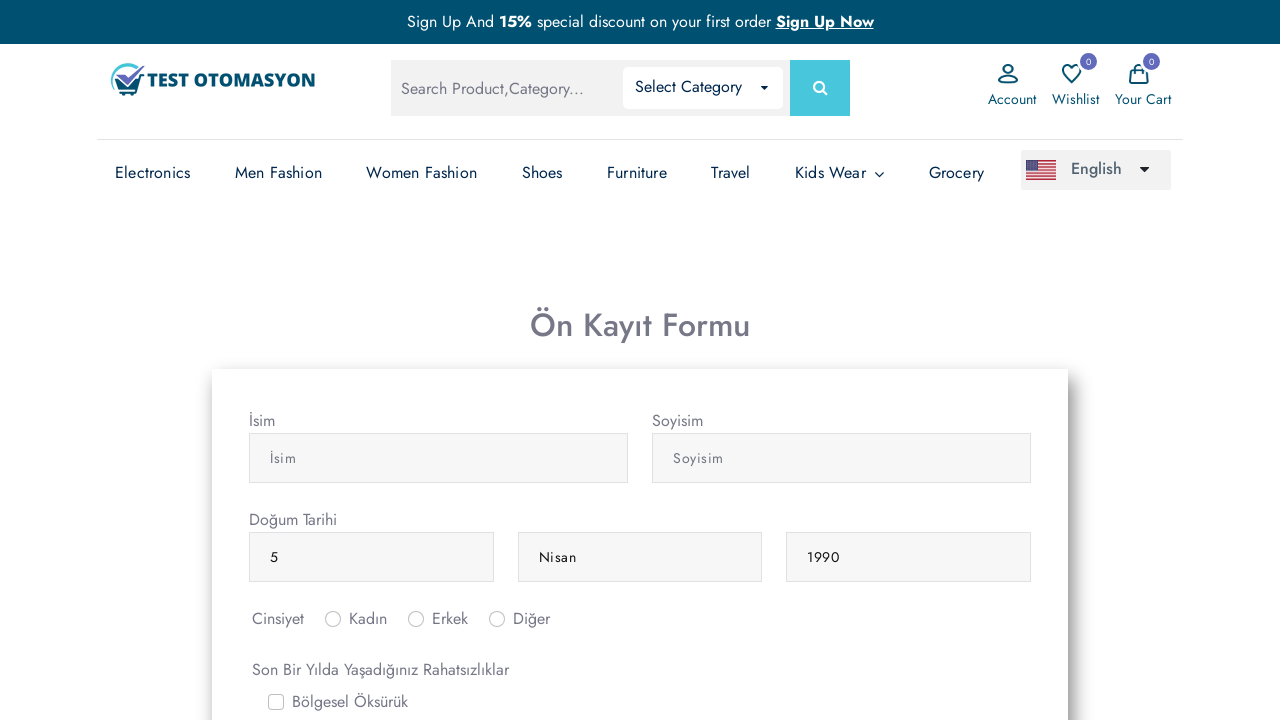

Retrieved selected year value for verification
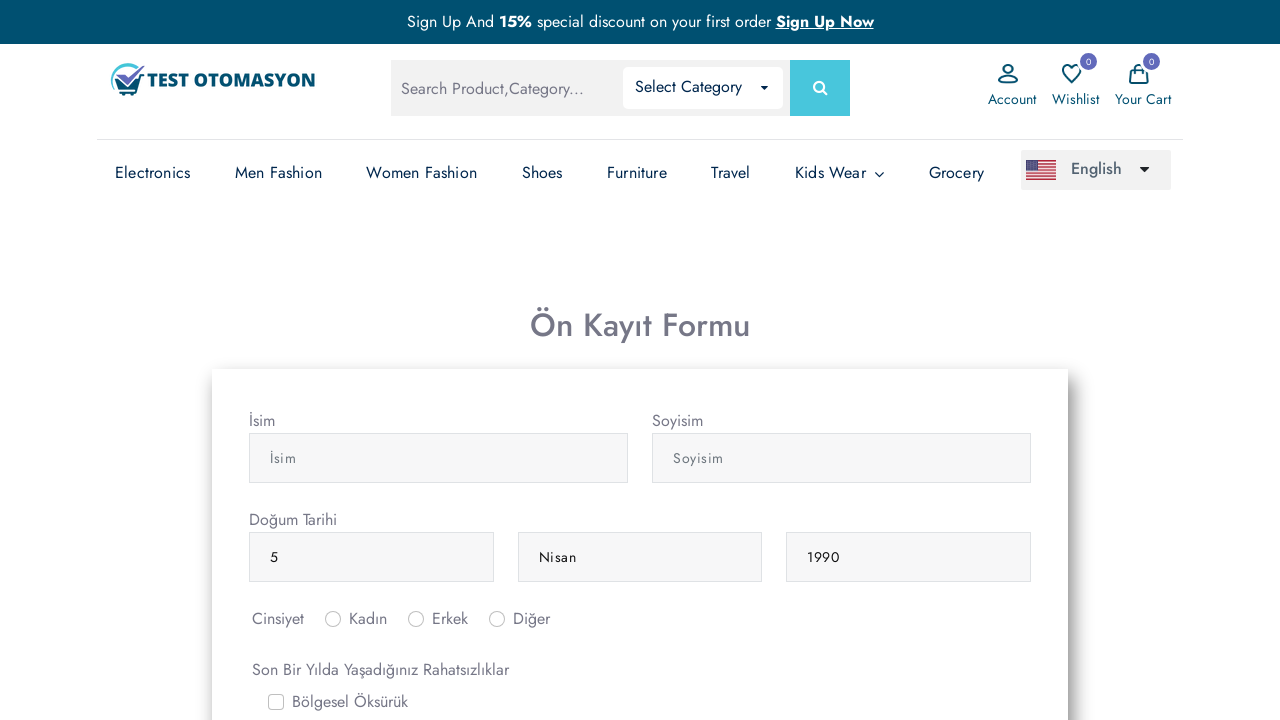

Retrieved all month dropdown options for verification
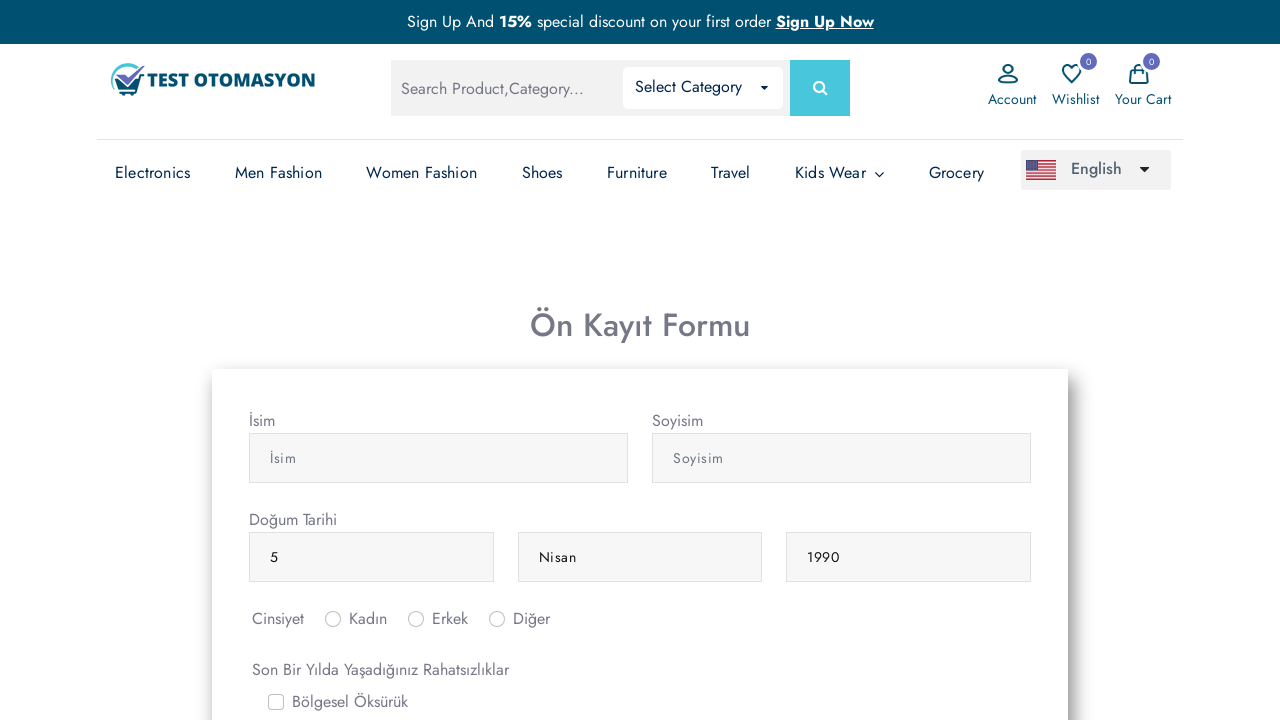

Counted month dropdown options: 13 options total
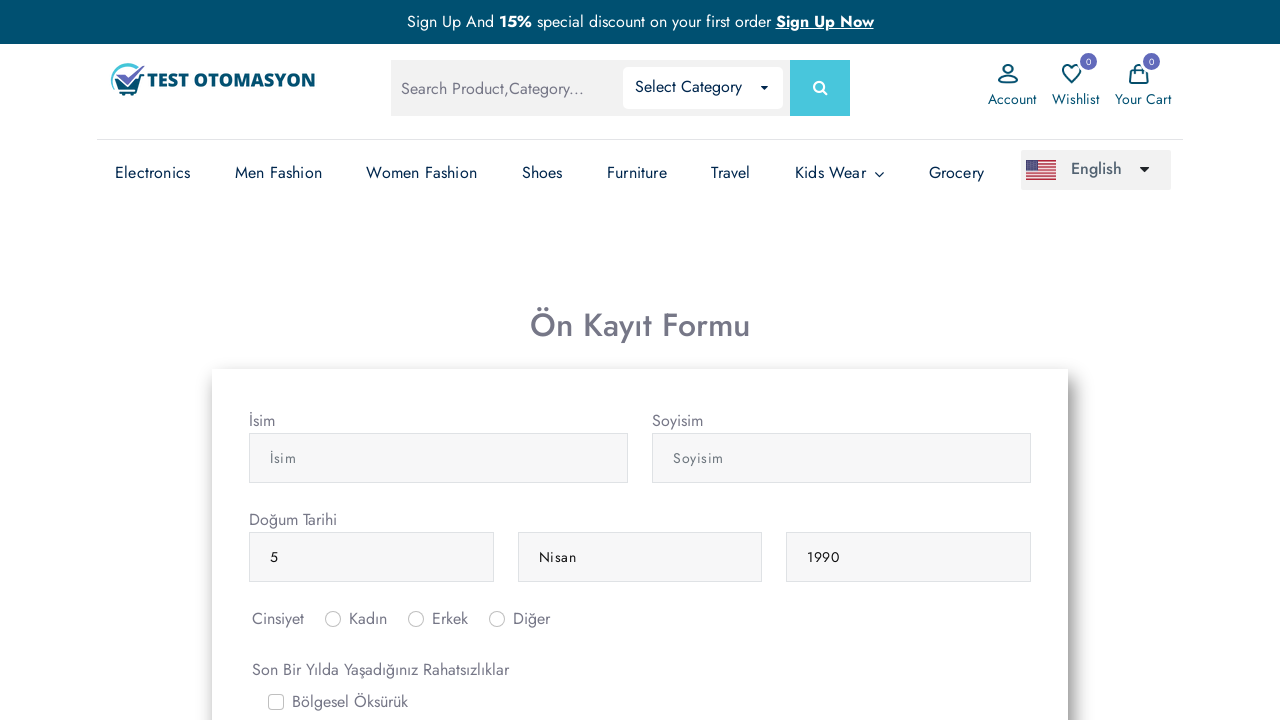

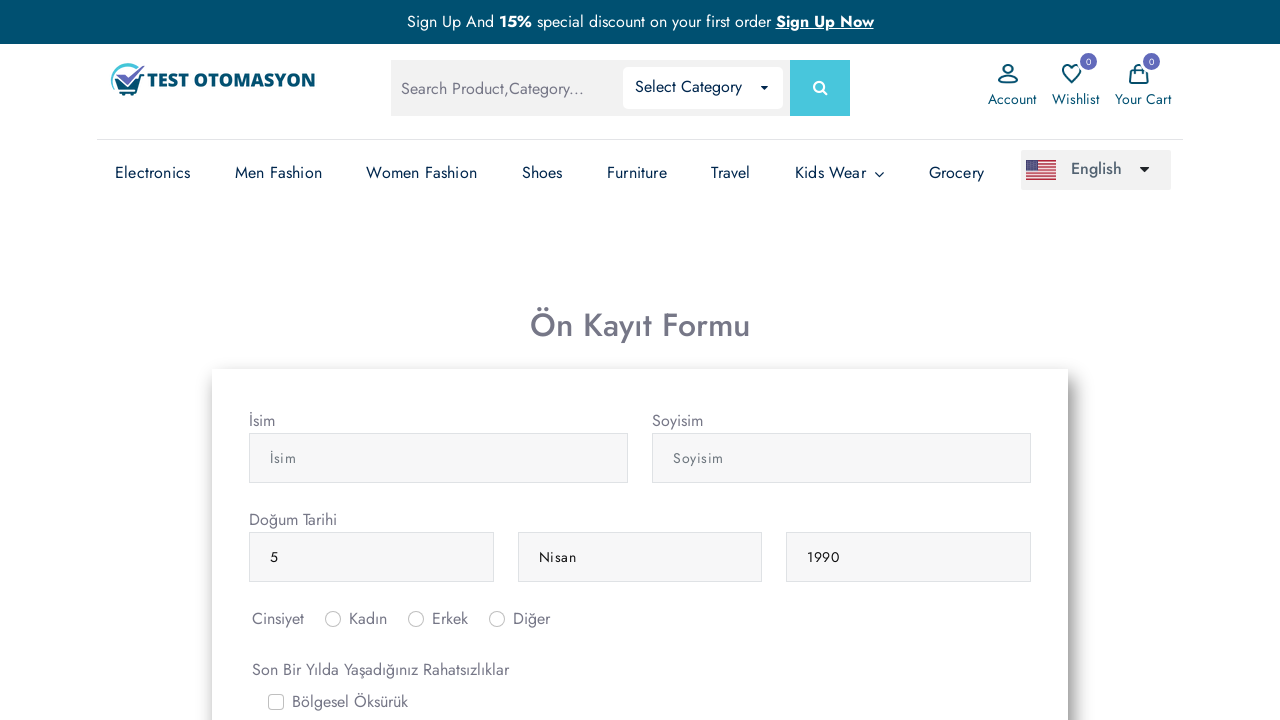